Tests JavaScript alert handling by clicking a button that triggers an alert, then accepting the alert popup

Starting URL: https://the-internet.herokuapp.com/javascript_alerts

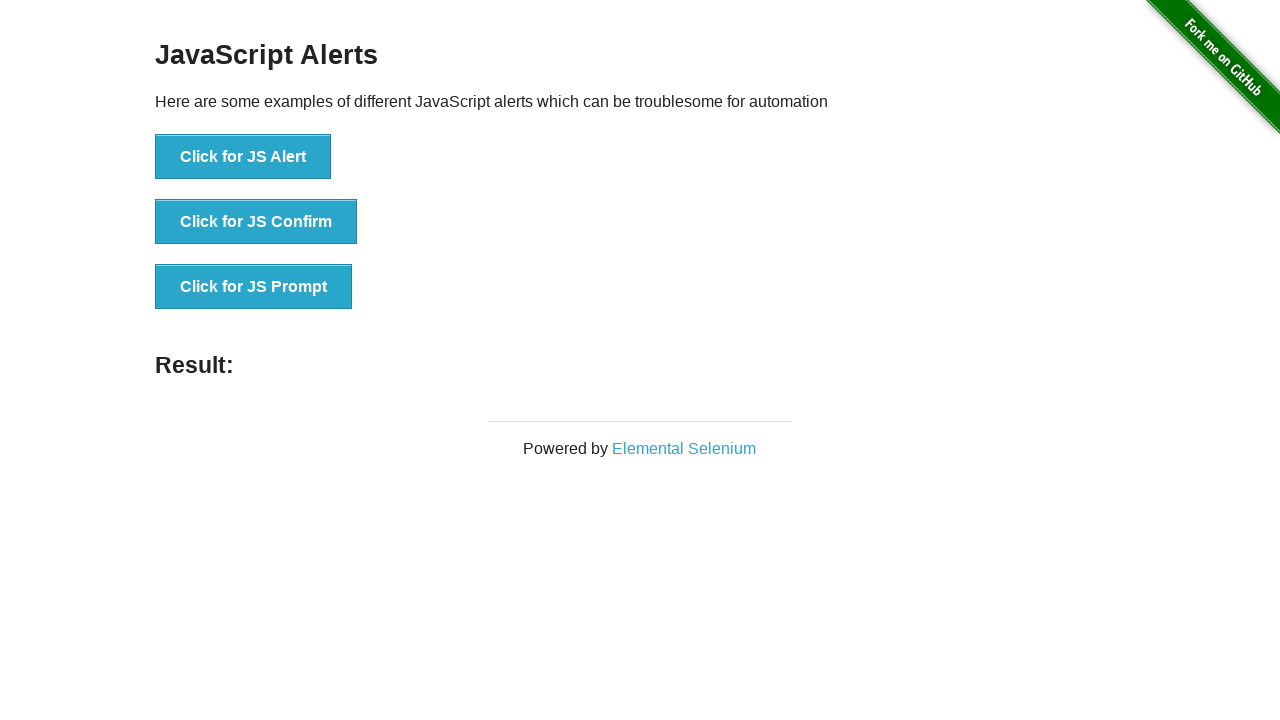

Clicked button to trigger JavaScript alert at (243, 157) on xpath=//*[@id="content"]/div/ul/li[1]/button
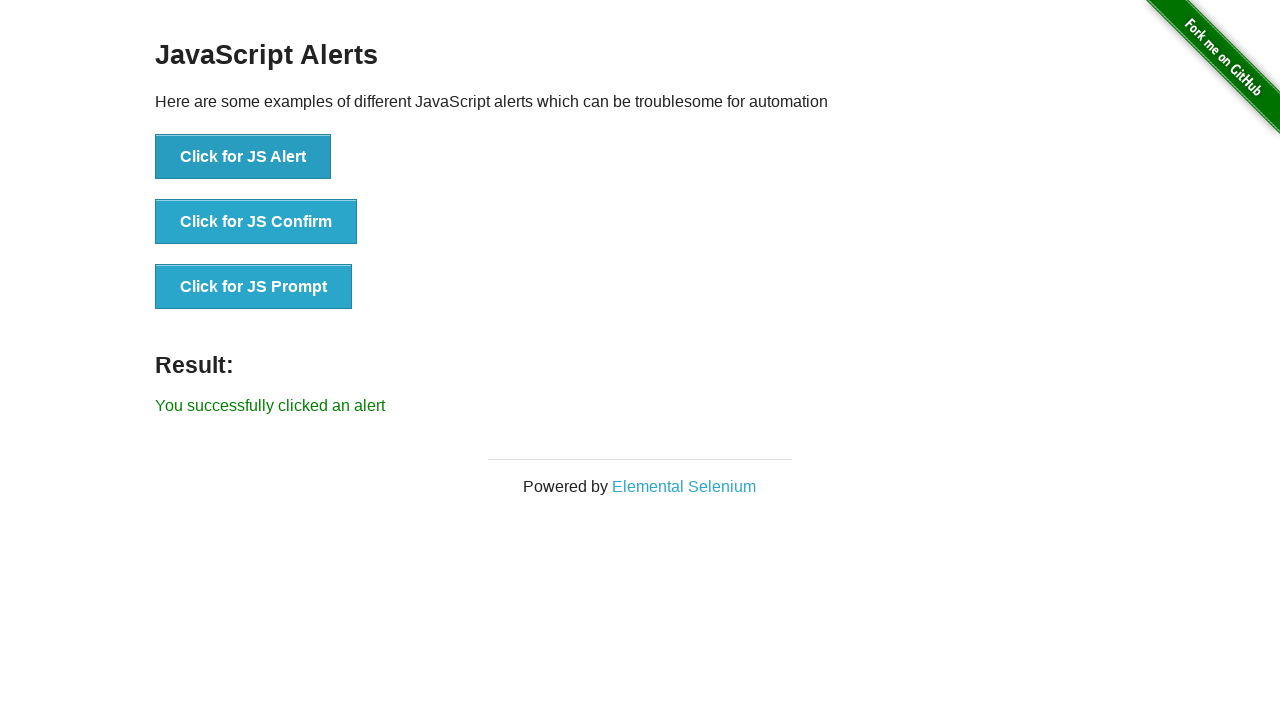

Set up dialog handler to accept alerts
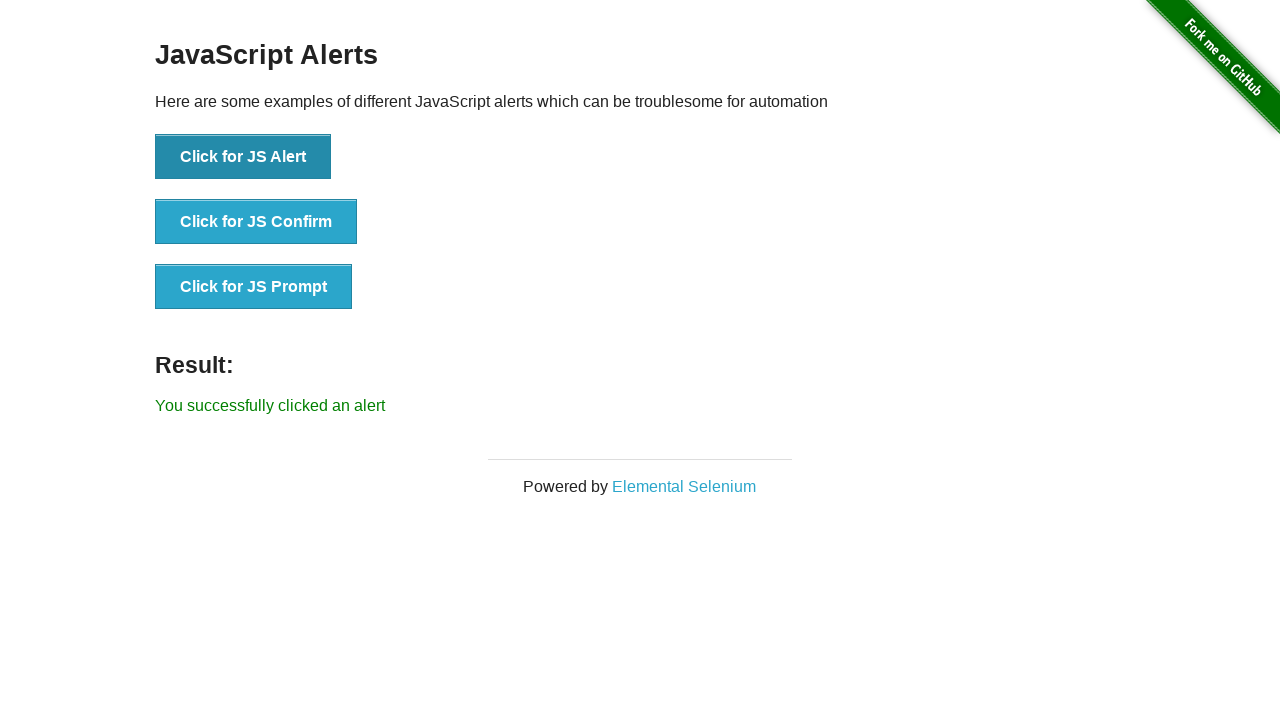

Set up one-time dialog handler to accept next alert
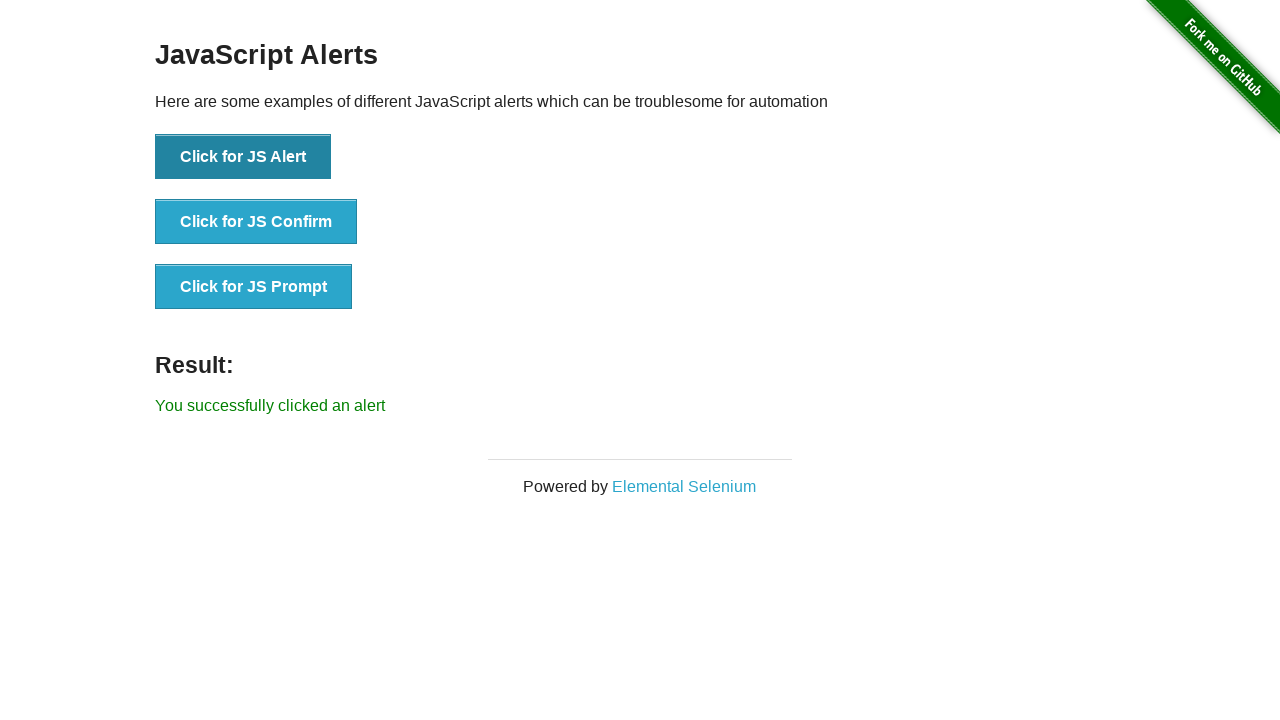

Clicked button to trigger alert and accepted it at (243, 157) on xpath=//*[@id="content"]/div/ul/li[1]/button
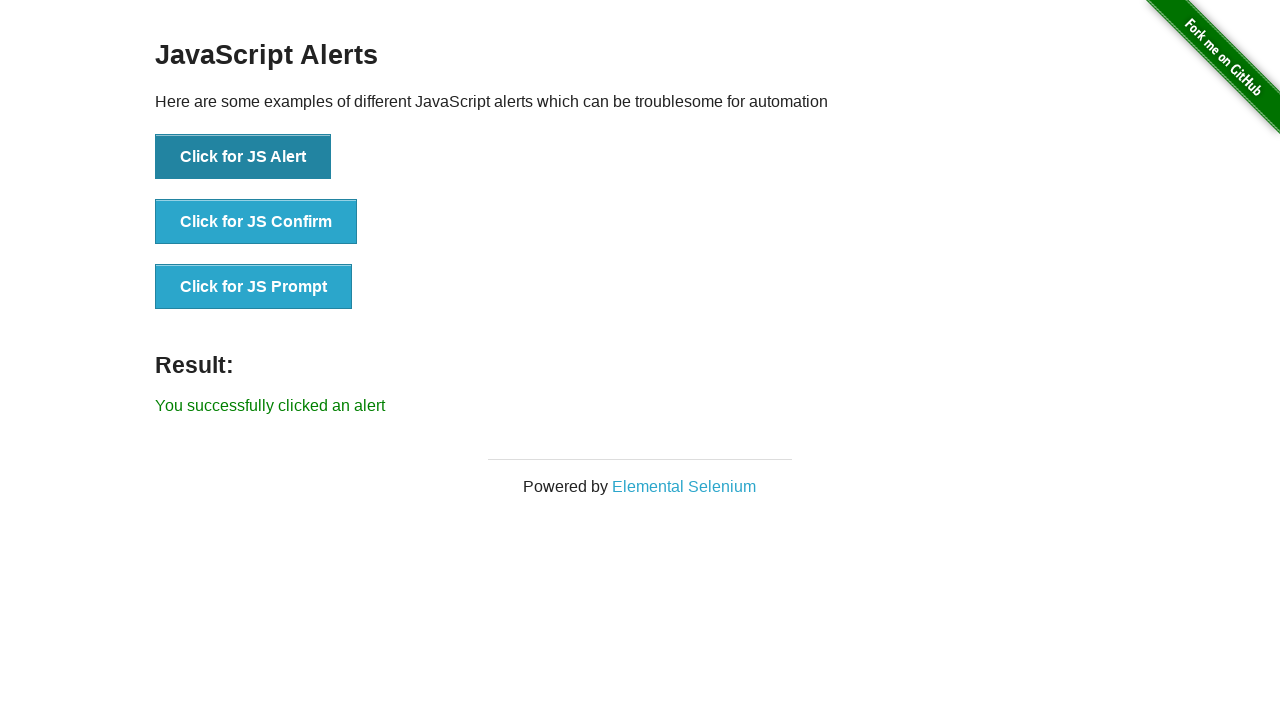

Alert result message appeared on page
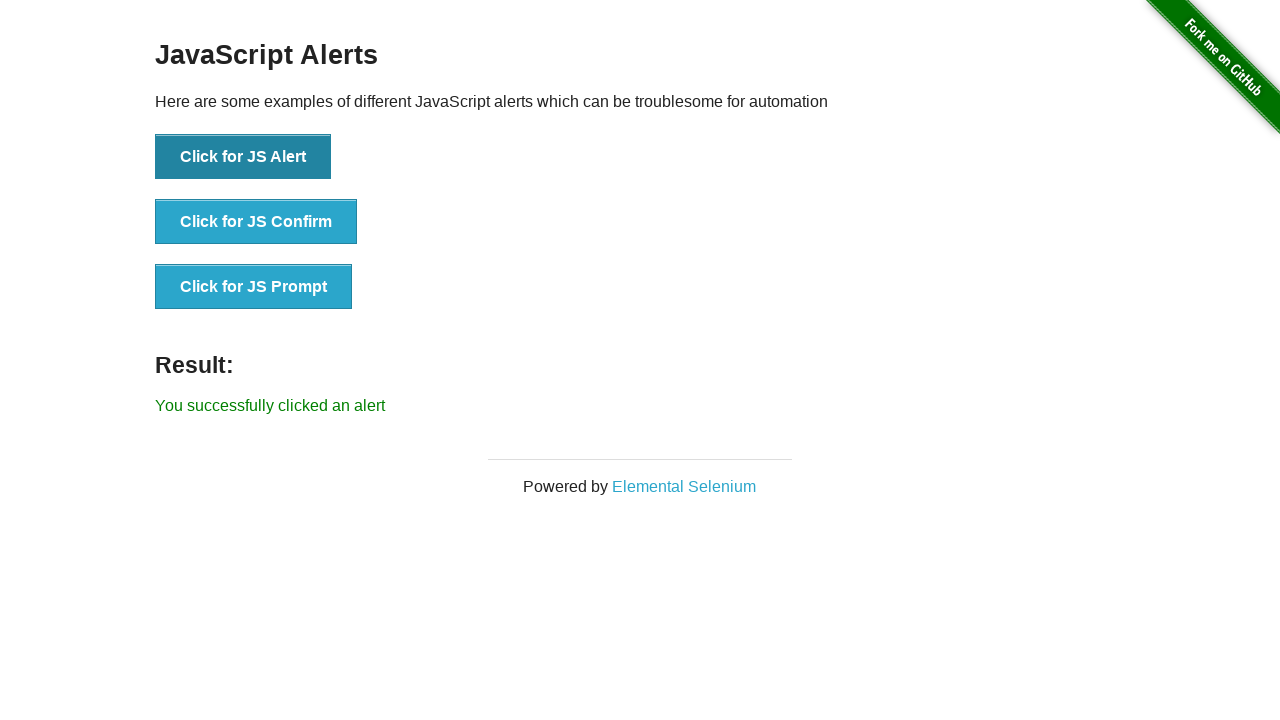

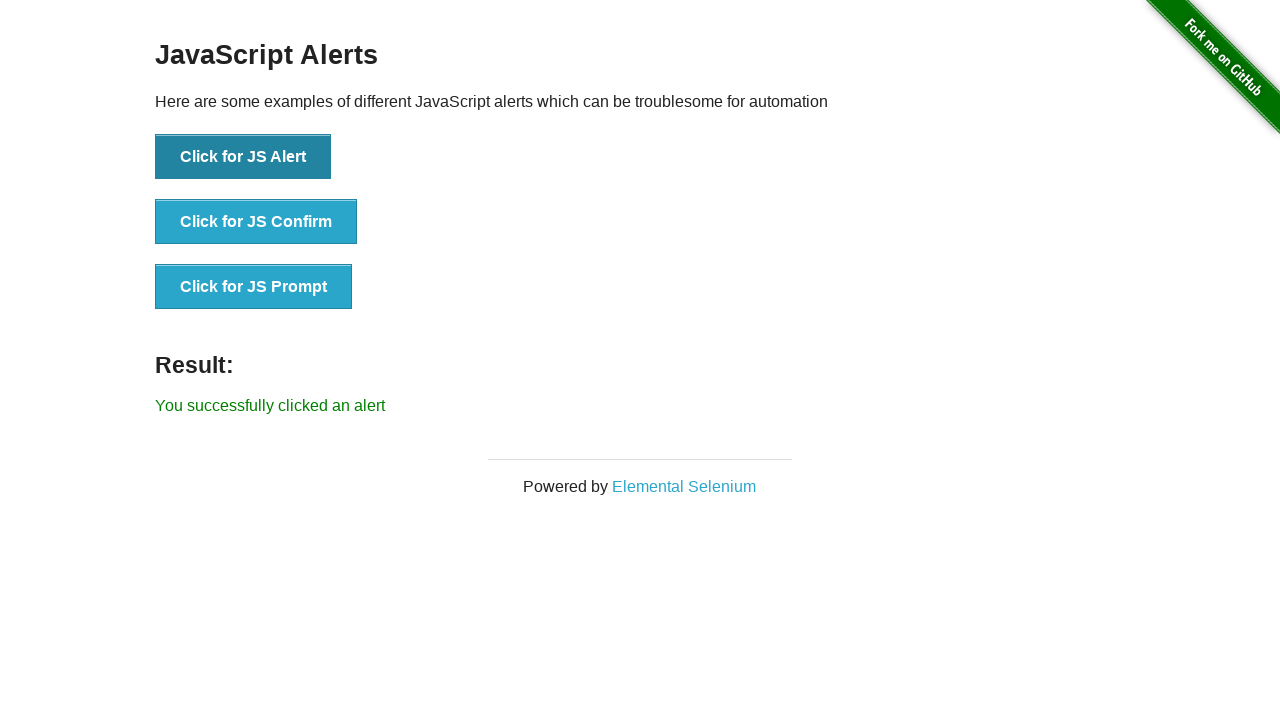